Tests the alert popup functionality on DemoQA by clicking the first alert button to trigger an alert

Starting URL: https://demoqa.com/alerts

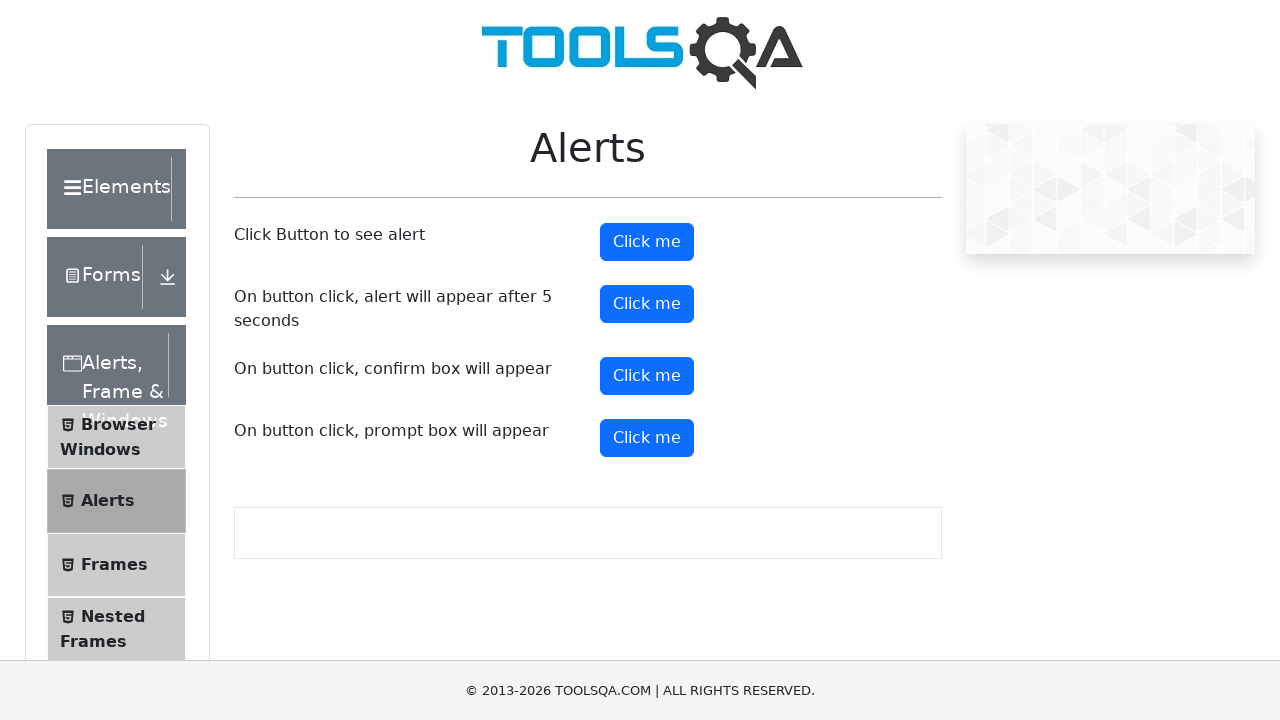

Clicked the first alert button to trigger an alert popup at (647, 242) on (//button[@class='btn btn-primary'])[1]
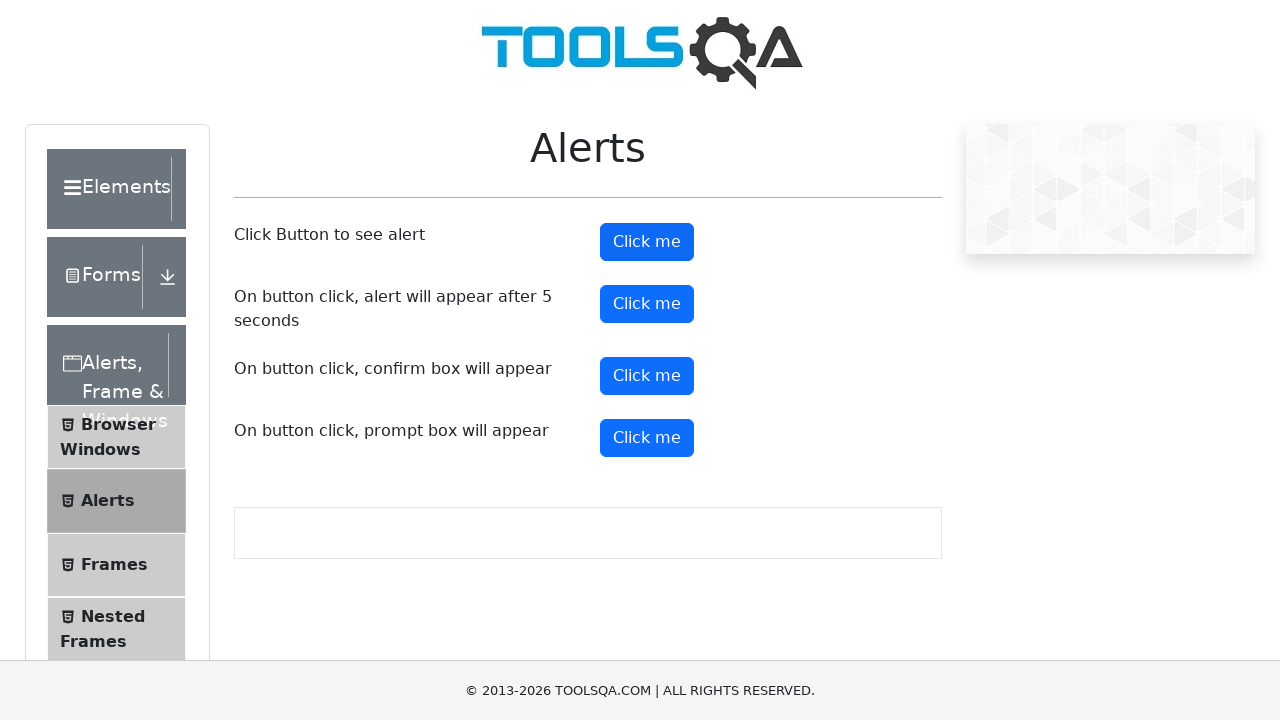

Set up dialog handler to accept the alert
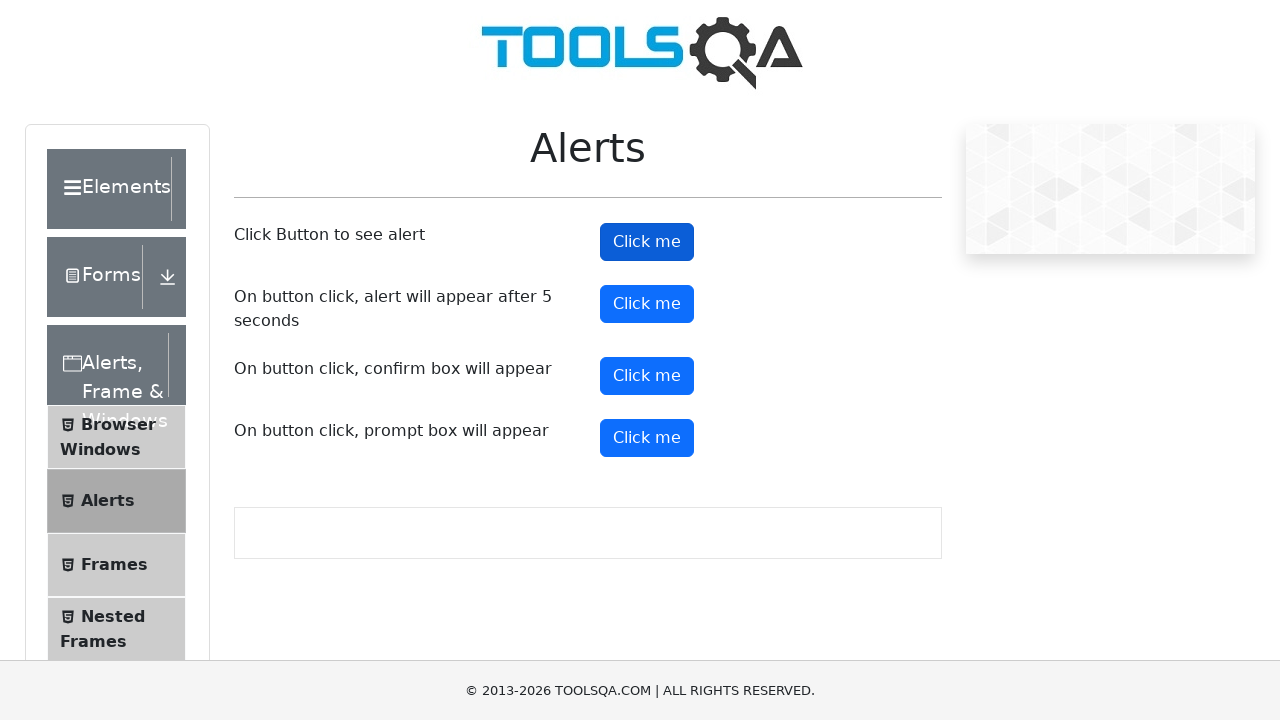

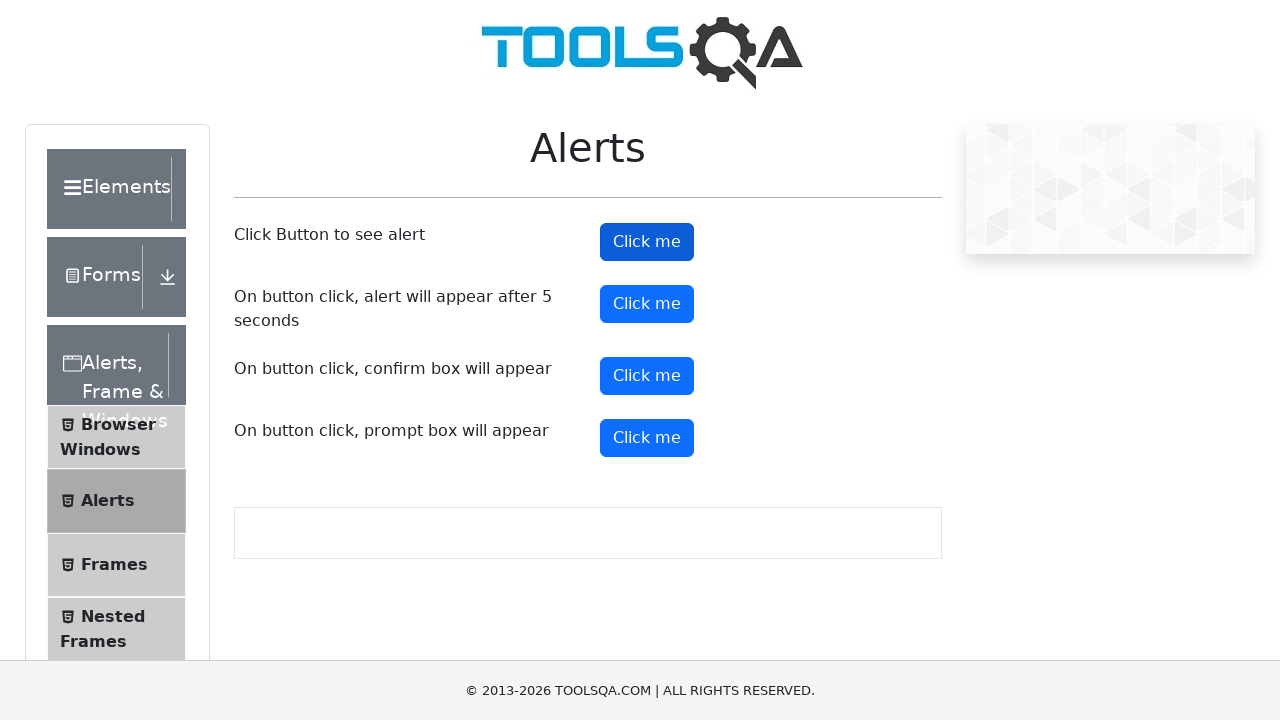